Tests frame handling by navigating to a frames demo page and filling an input field inside a specific frame using Page.frameLocator() method

Starting URL: https://ui.vision/demo/webtest/frames/

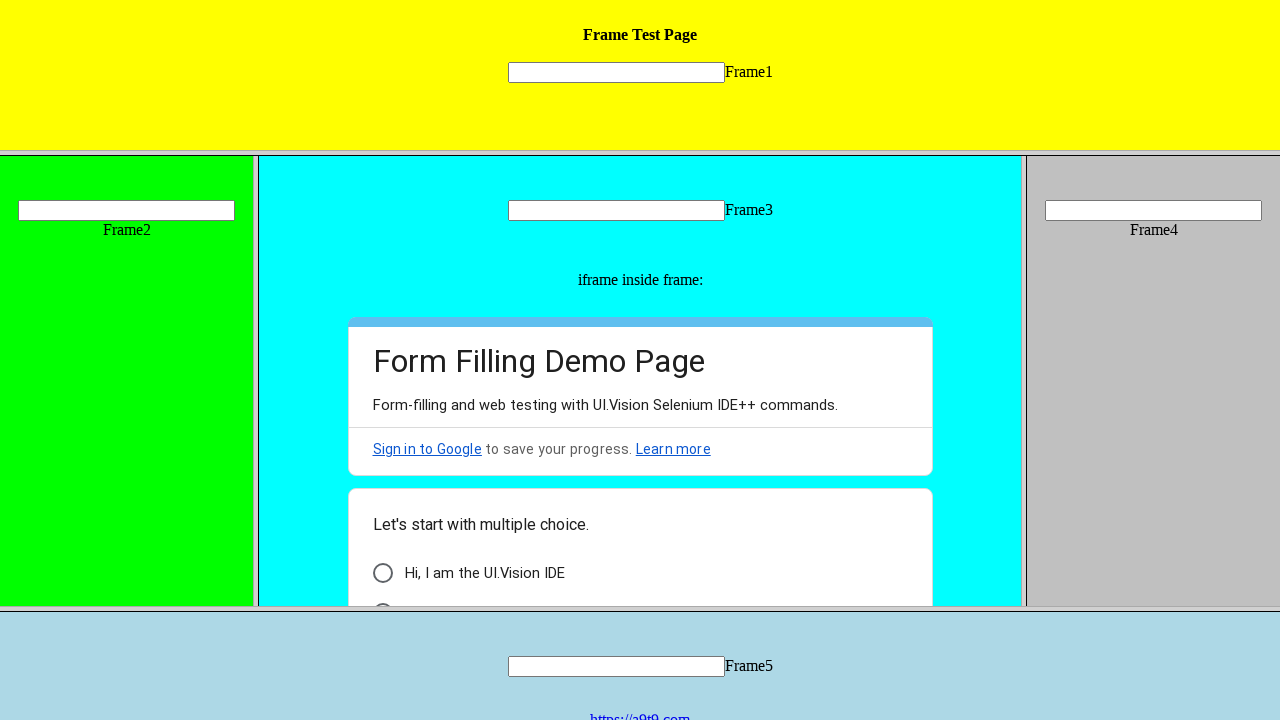

Located frame with src='frame_1.html' using frameLocator()
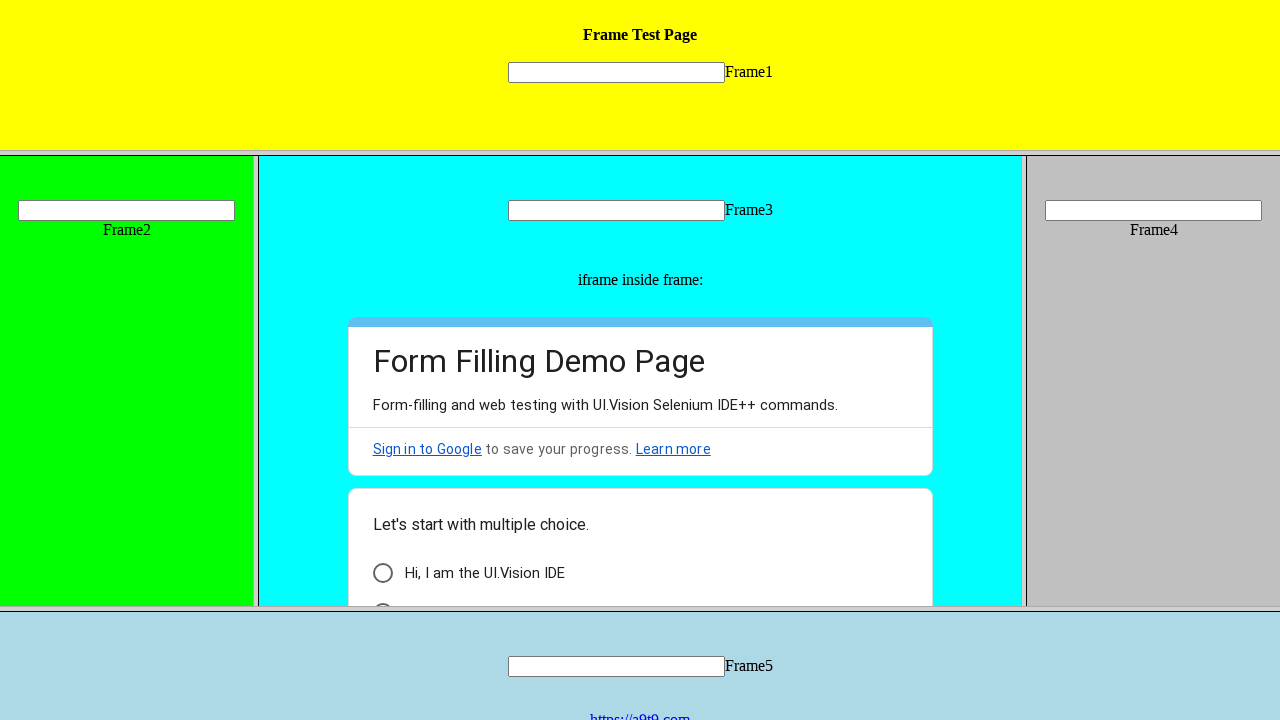

Filled input field 'mytext1' inside frame with 'Playwright' on frame[src="frame_1.html"] >> internal:control=enter-frame >> input[name="mytext1
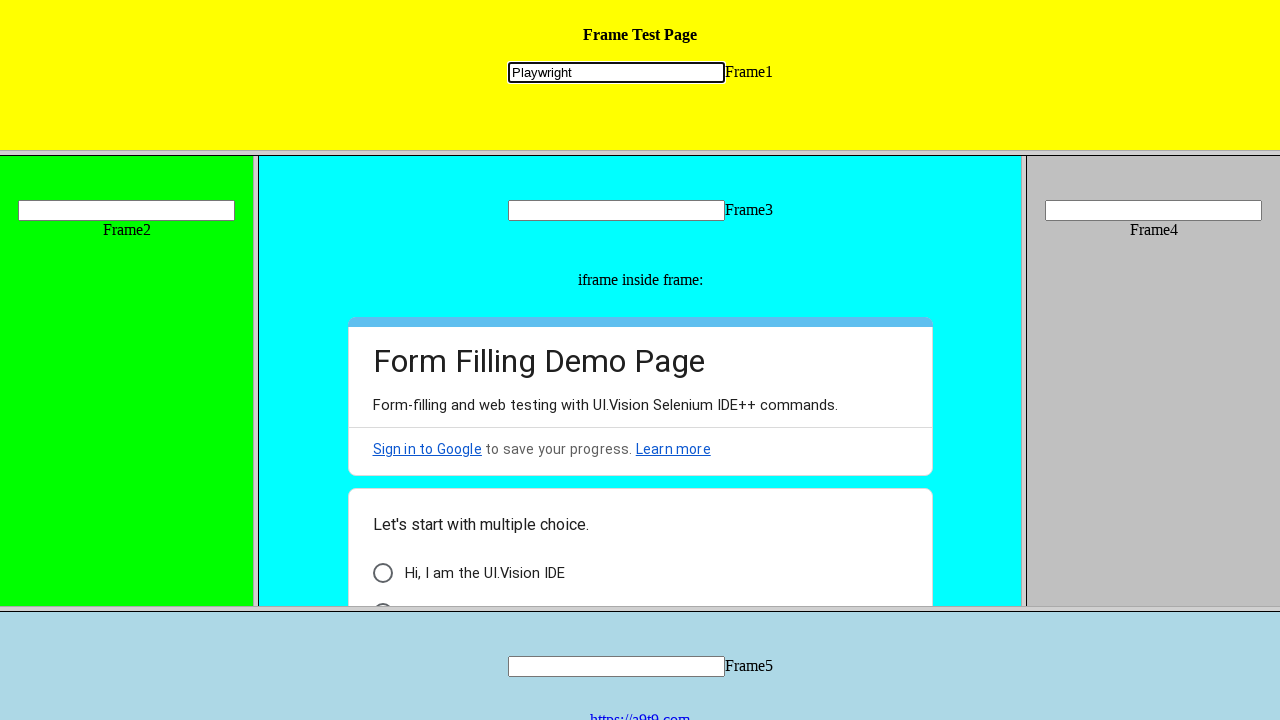

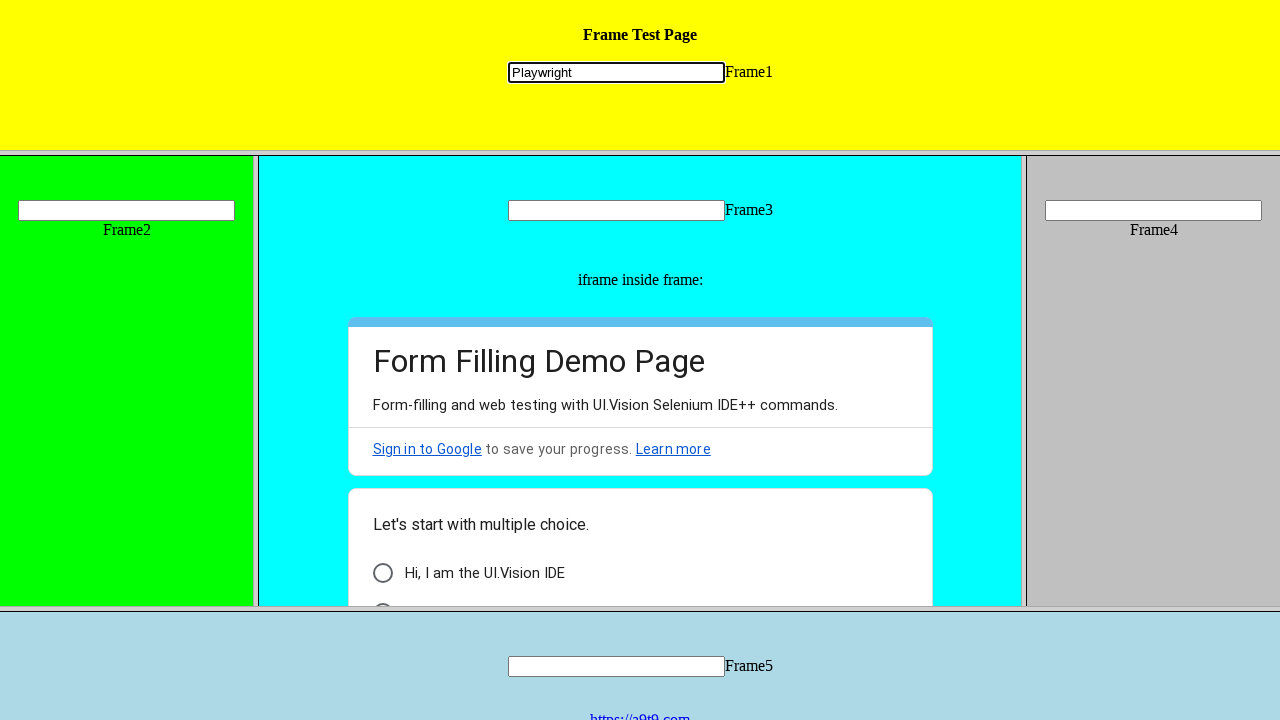